Tests context menu functionality by right-clicking on a designated area, verifying the alert text, accepting the alert, then clicking a link to open a new window and verifying the content on the new page.

Starting URL: https://the-internet.herokuapp.com/context_menu

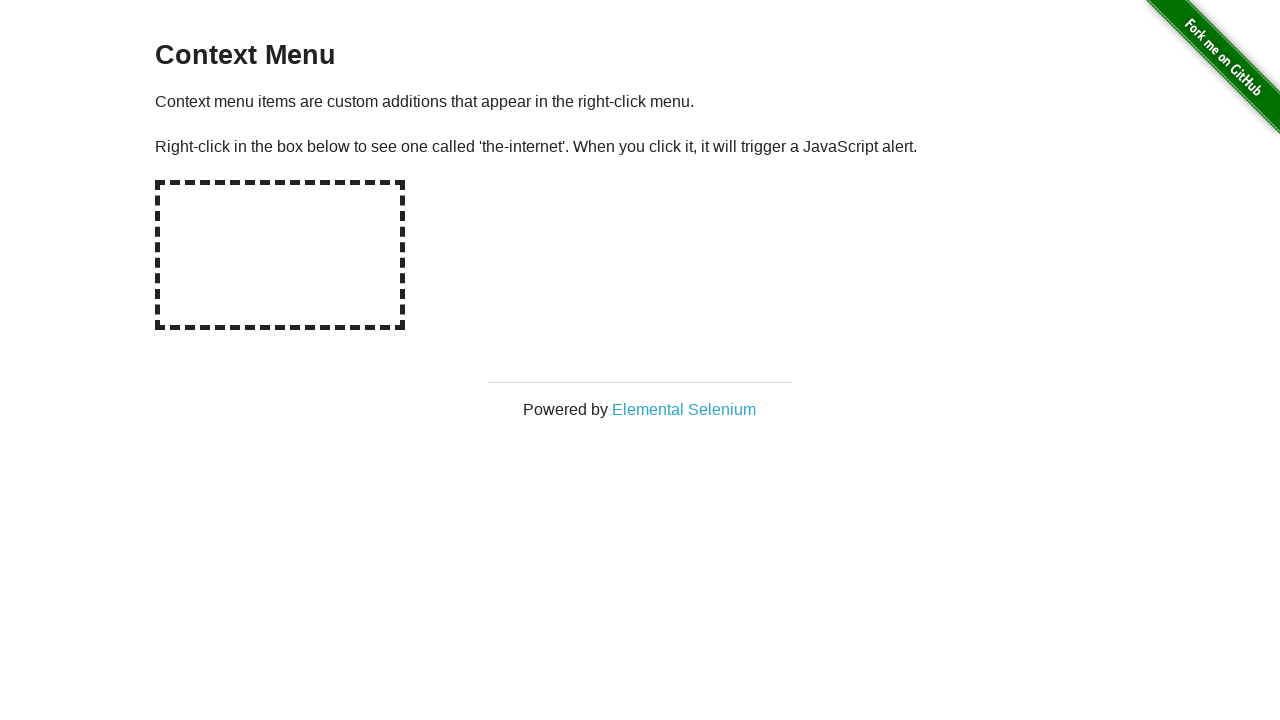

Right-clicked on hot-spot area to trigger context menu at (280, 255) on #hot-spot
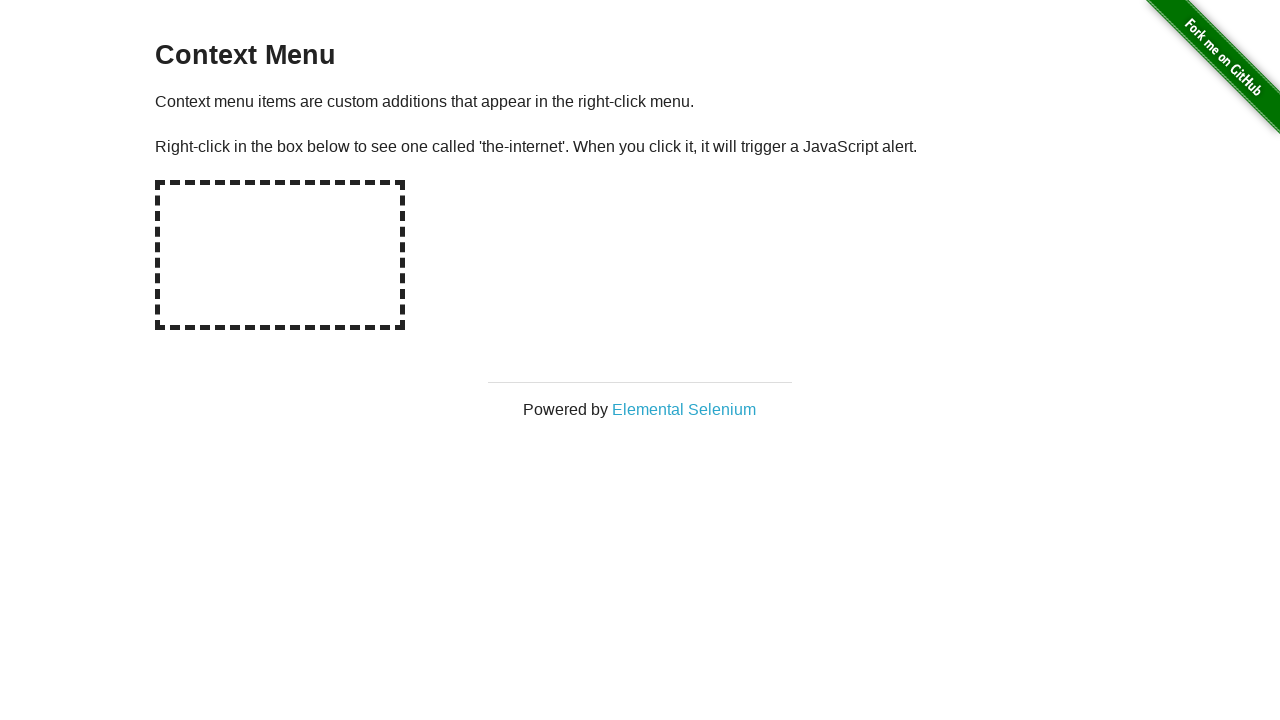

Set up dialog handler to capture and accept alert
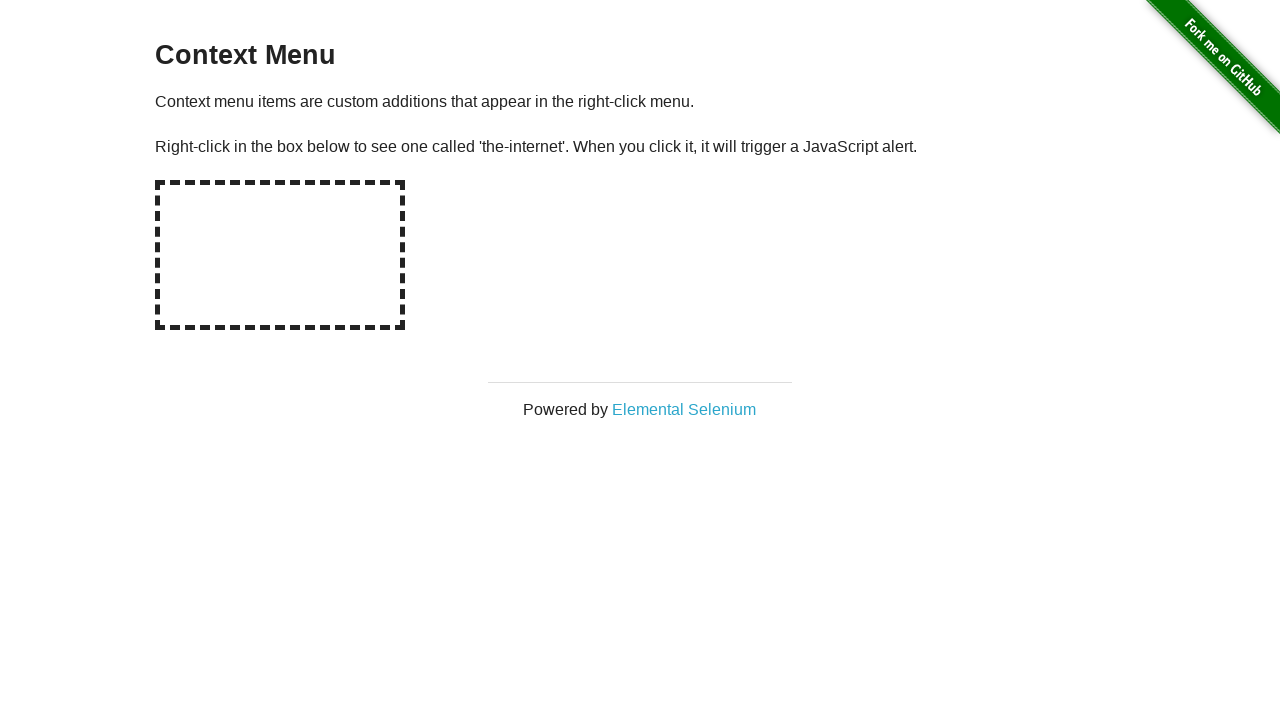

Right-clicked on hot-spot again to trigger alert with handler active at (280, 255) on #hot-spot
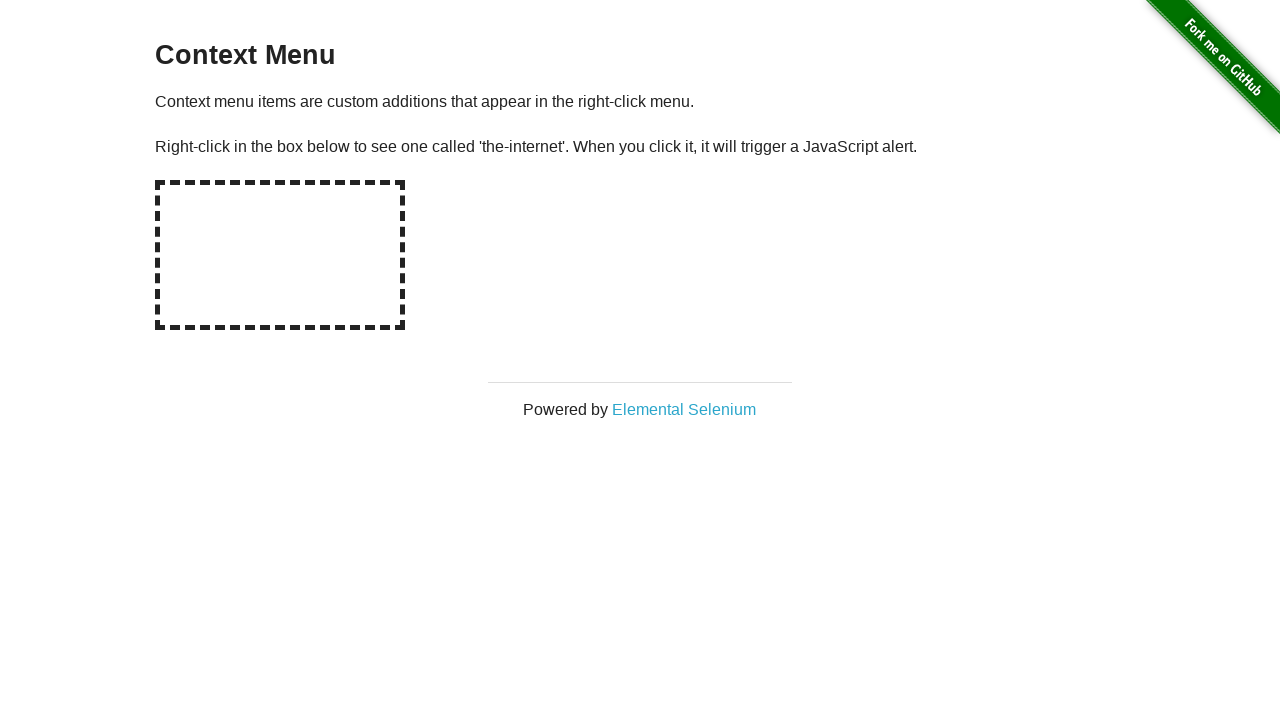

Waited 500ms for dialog to be processed
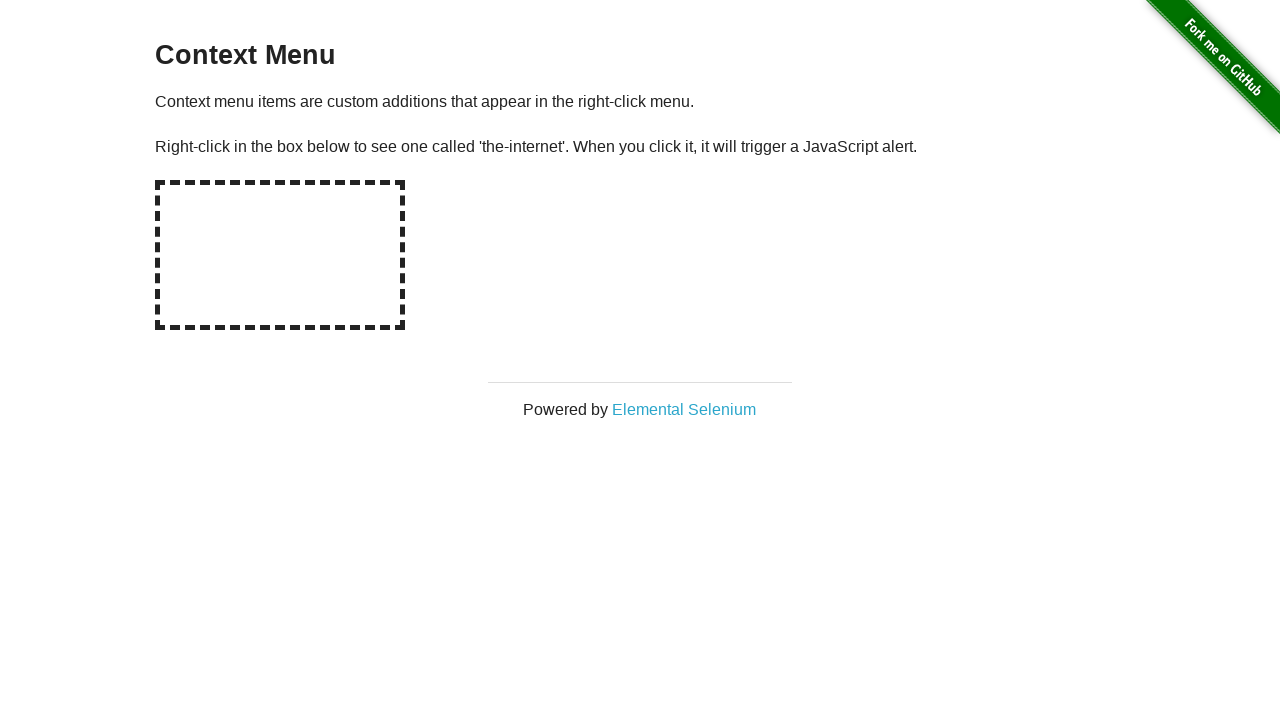

Verified alert text is 'You selected a context menu'
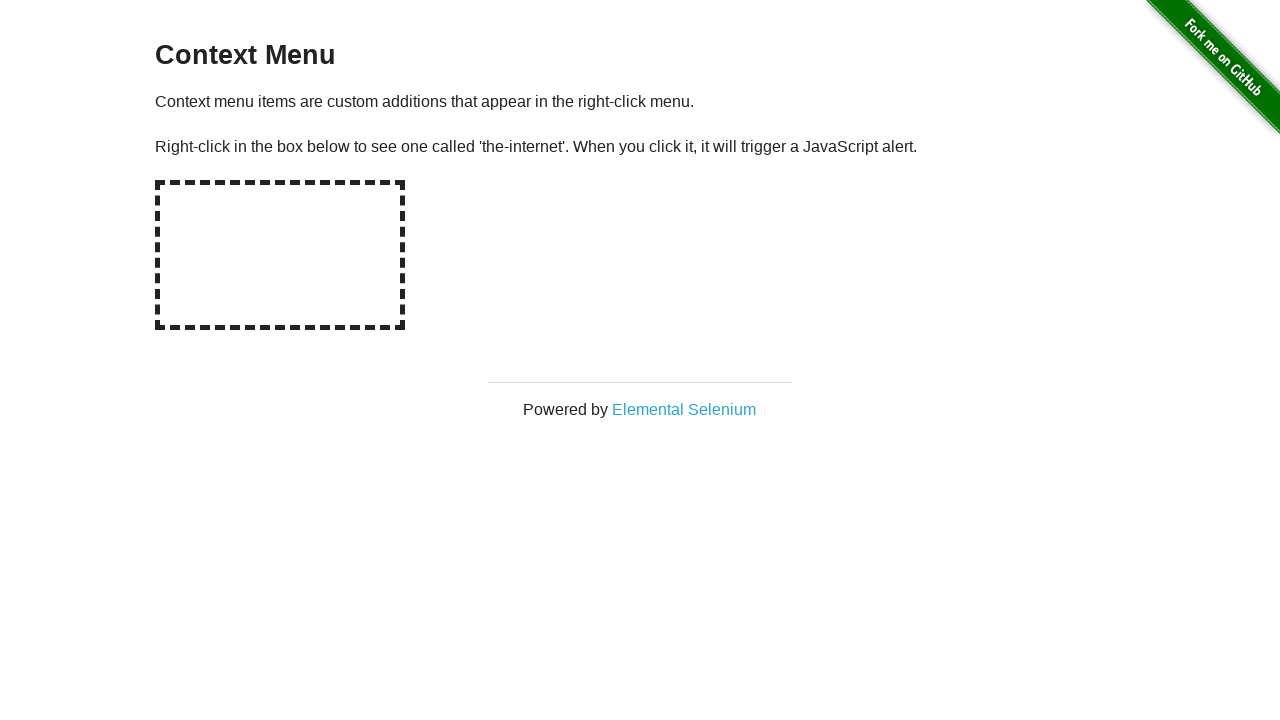

Clicked on 'Elemental Selenium' link to open new window at (684, 409) on text=Elemental Selenium
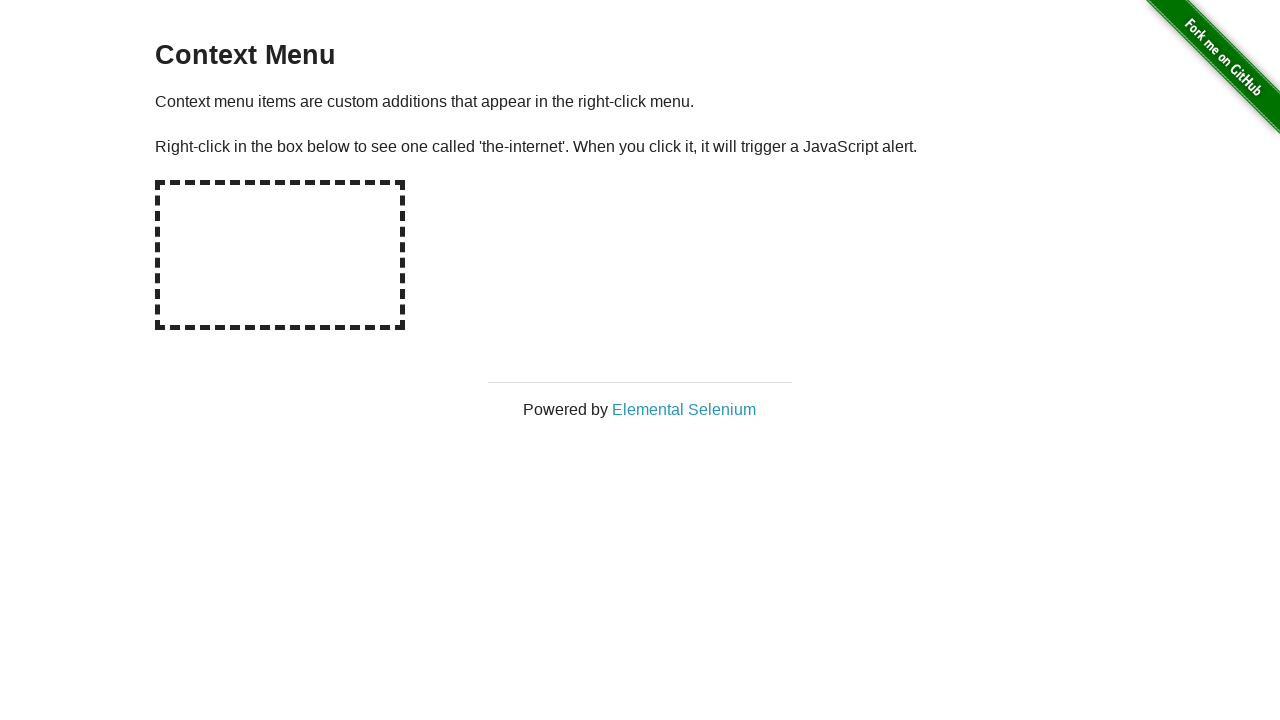

Captured new page from window open event
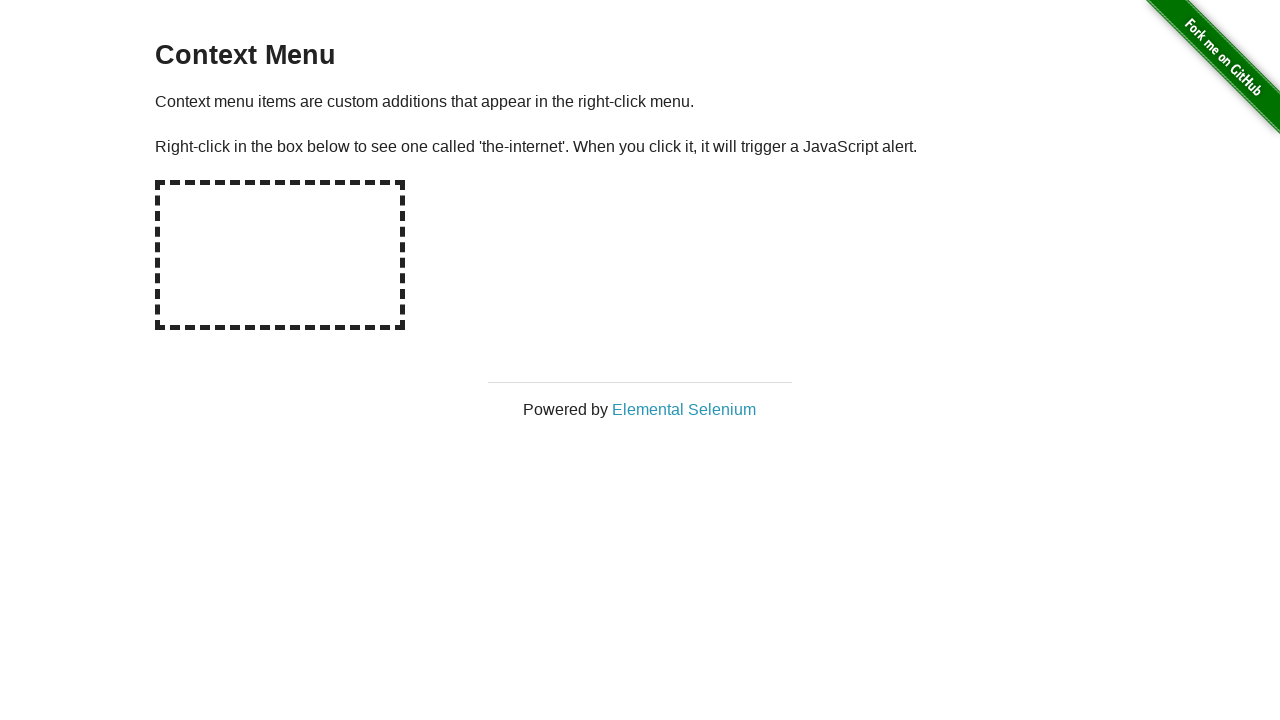

Waited for new page to fully load
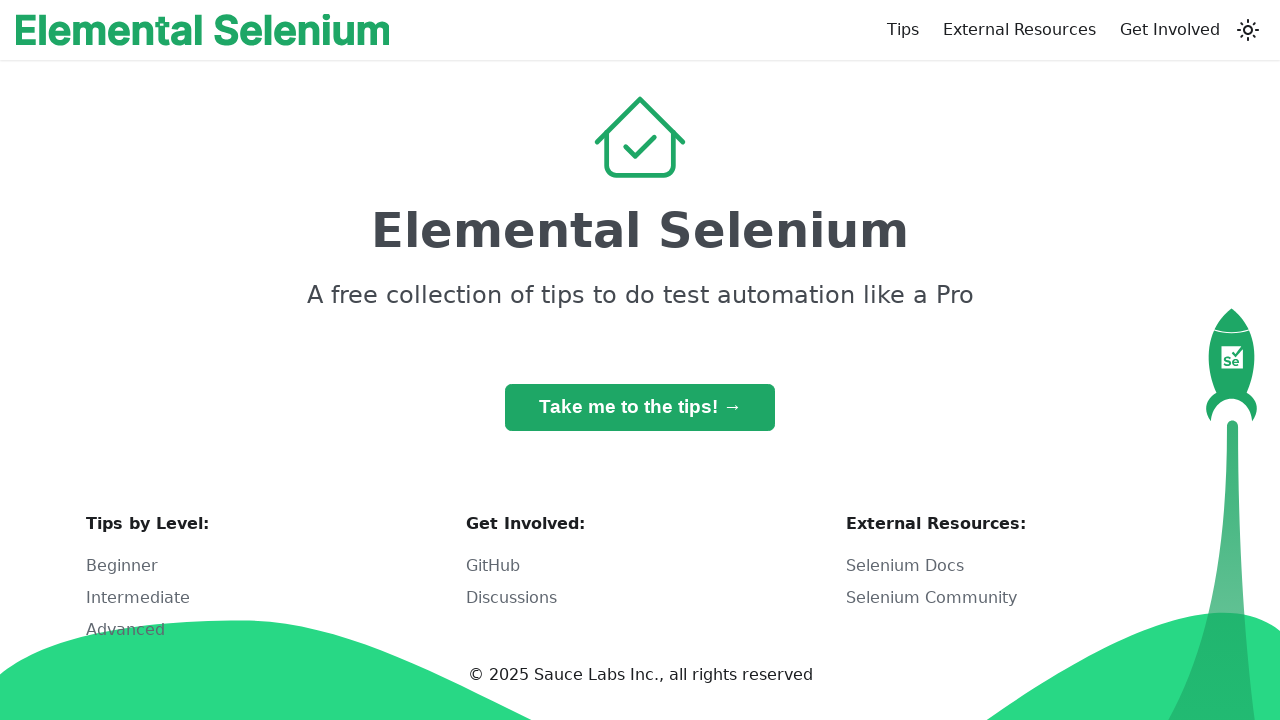

Verified h1 tag on new page contains 'Elemental Selenium'
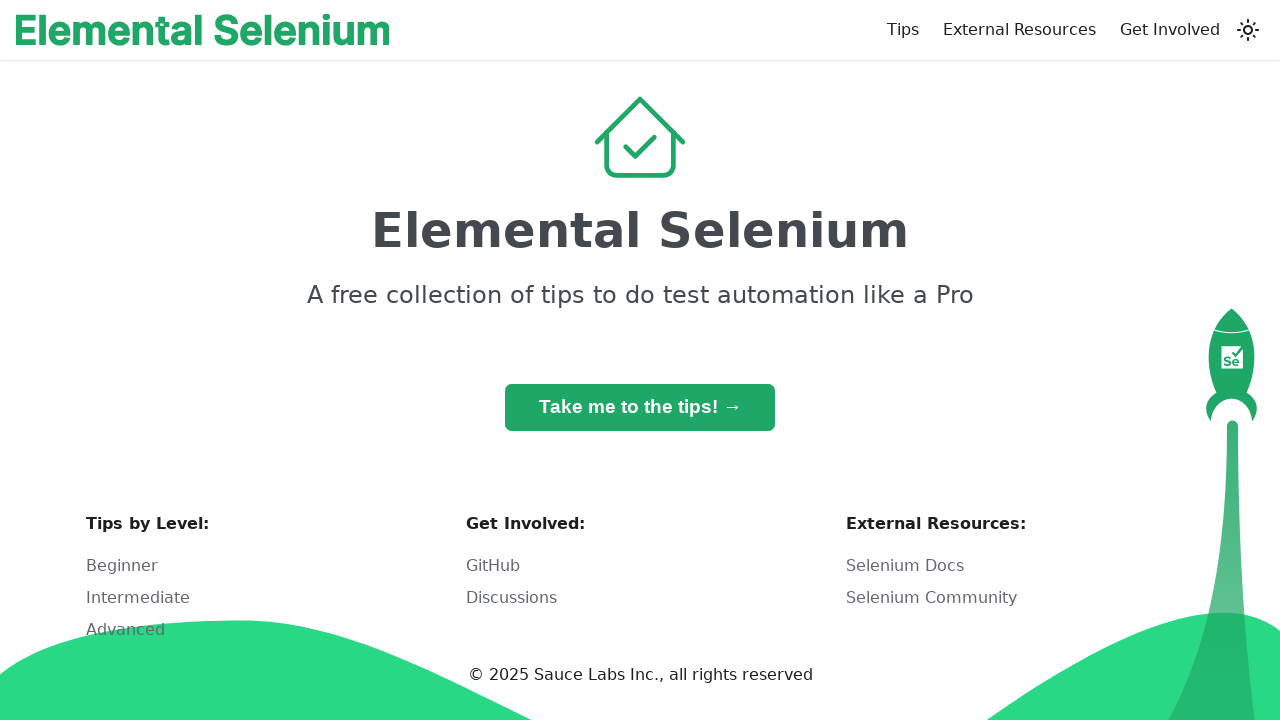

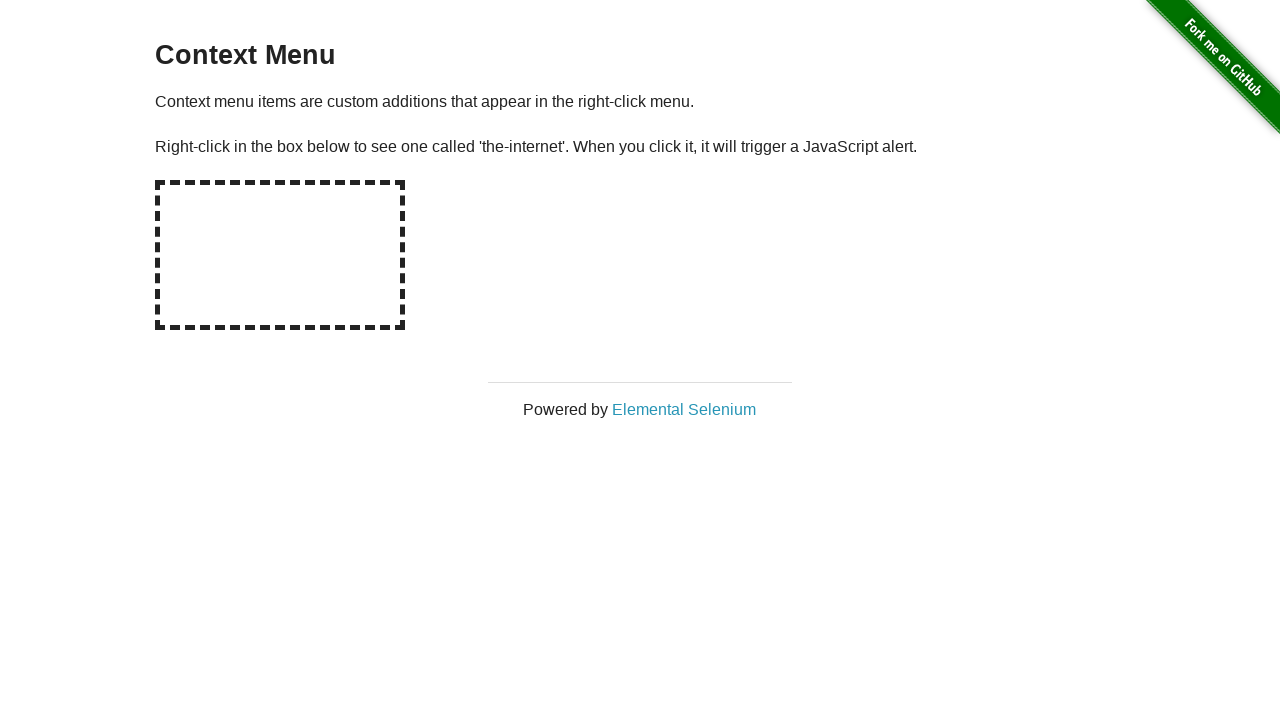